Tests the filtering functionality on T-Mobile tablets page by selecting various filter options including Brands and Deals filters

Starting URL: https://www.t-mobile.com/tablets

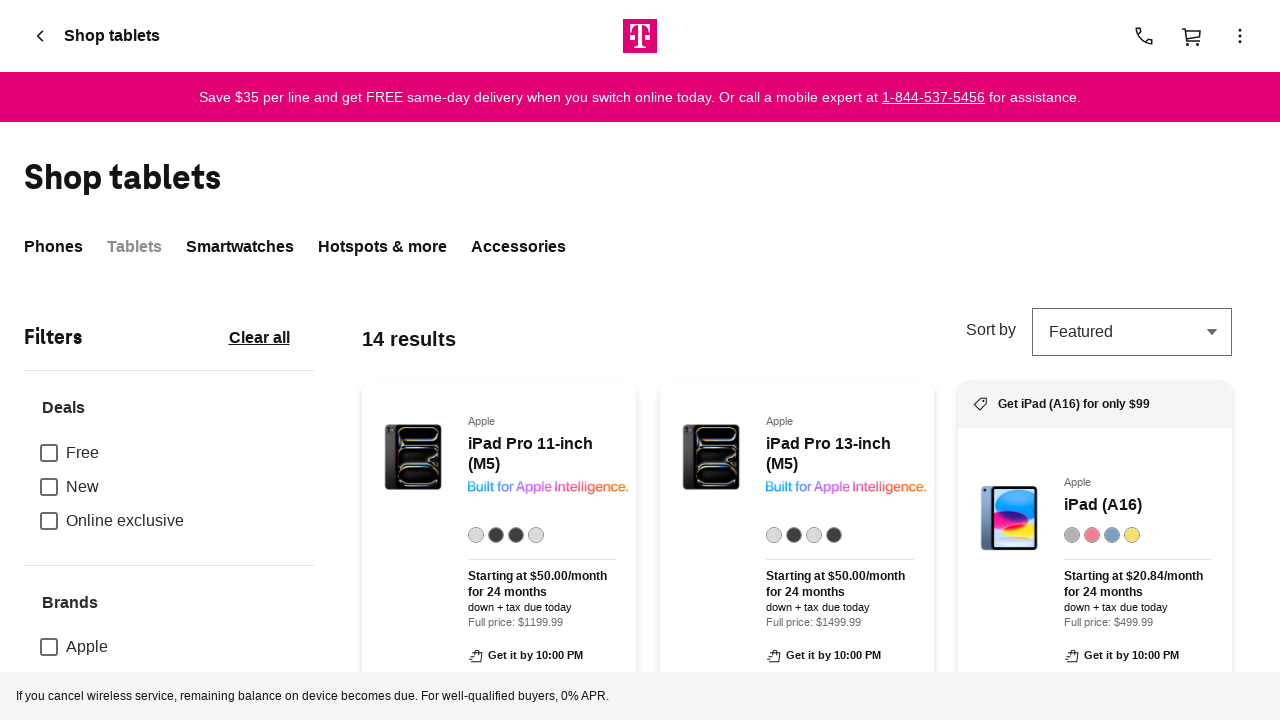

Clicked on Brands filter to expand it at (70, 603) on xpath=//legend[contains(text(), 'Brands')]
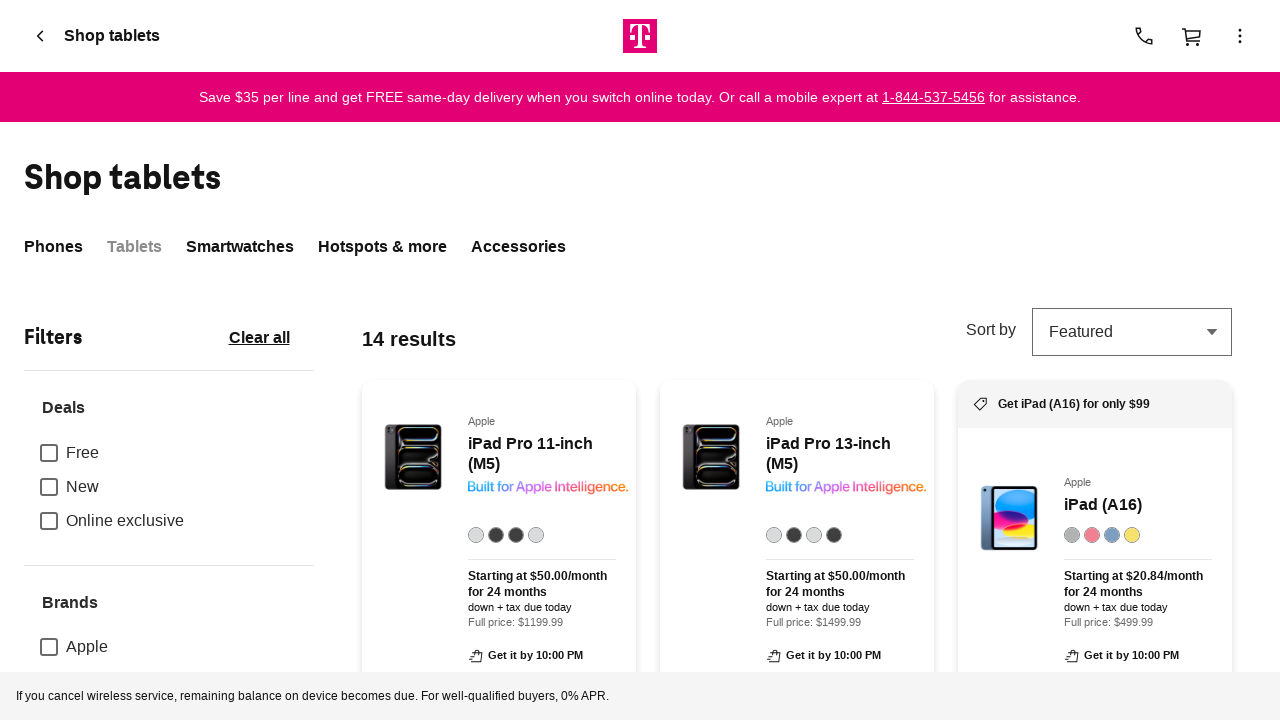

Waited 2 seconds for filter options to become visible
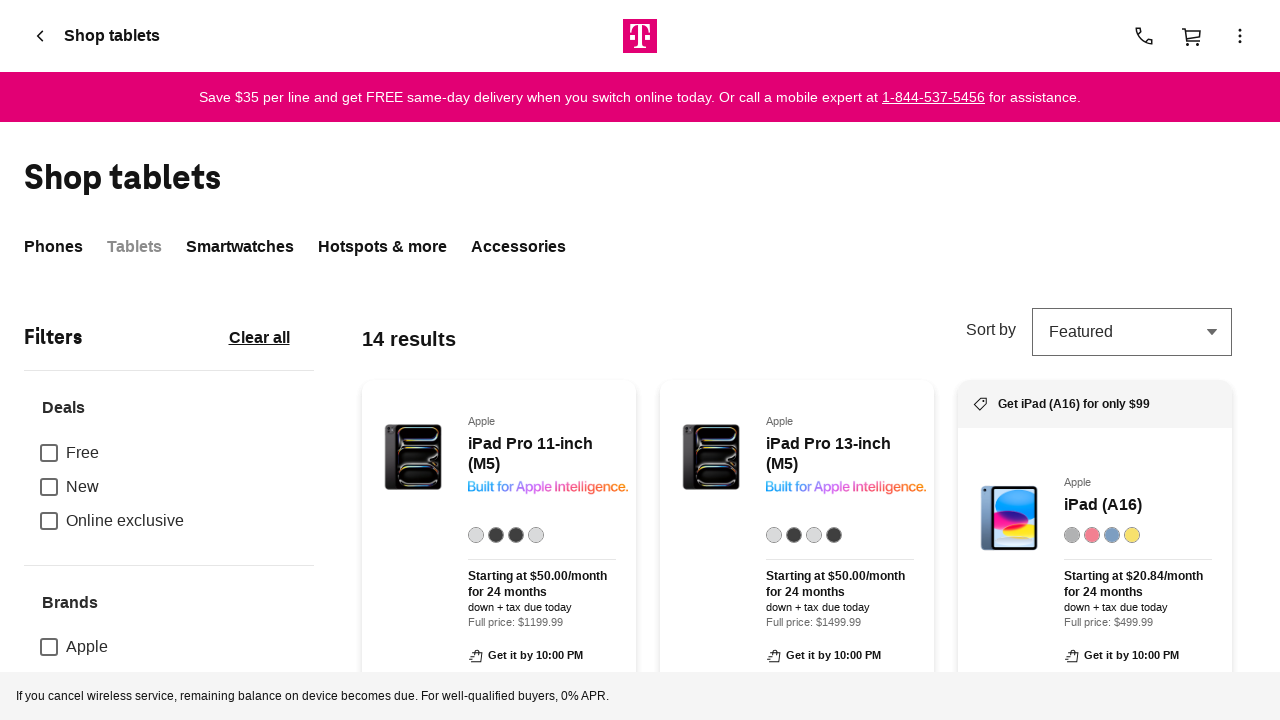

Located all brand filter checkboxes
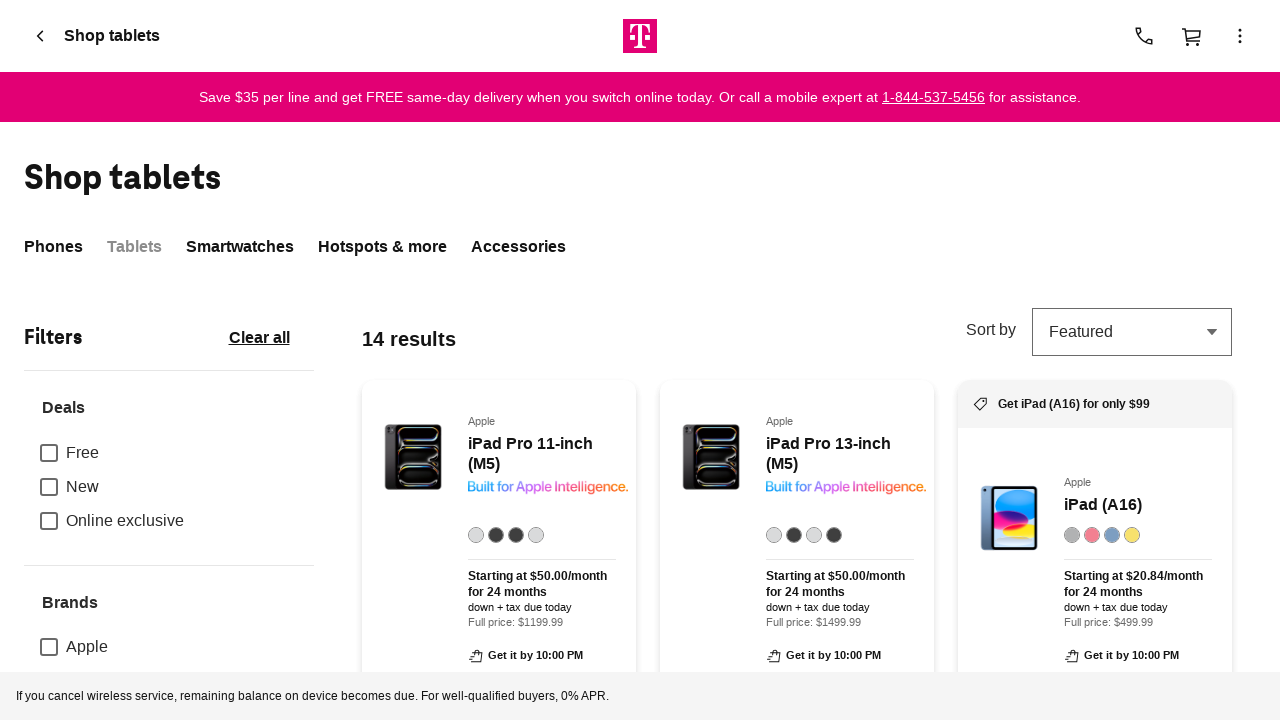

Clicked on Deals filter to expand it at (64, 408) on xpath=//legend[contains(text(), 'Deals')]
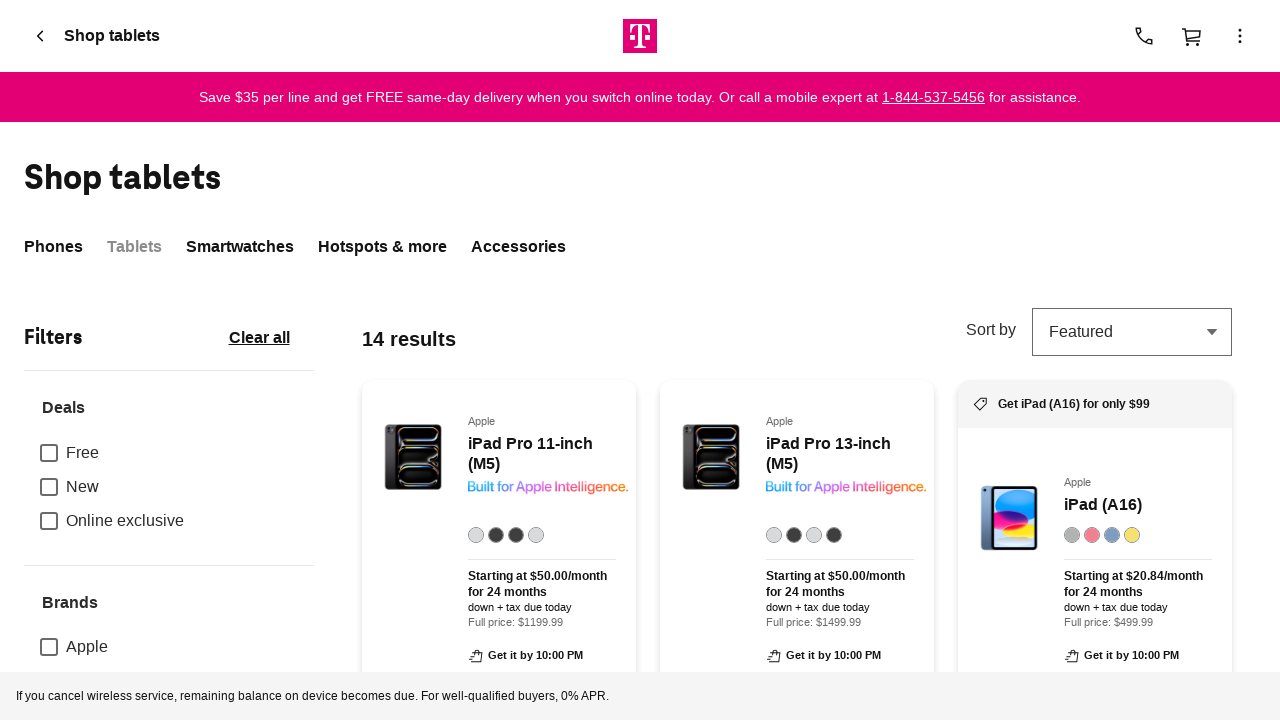

Waited 2 seconds for deals filter options to become visible
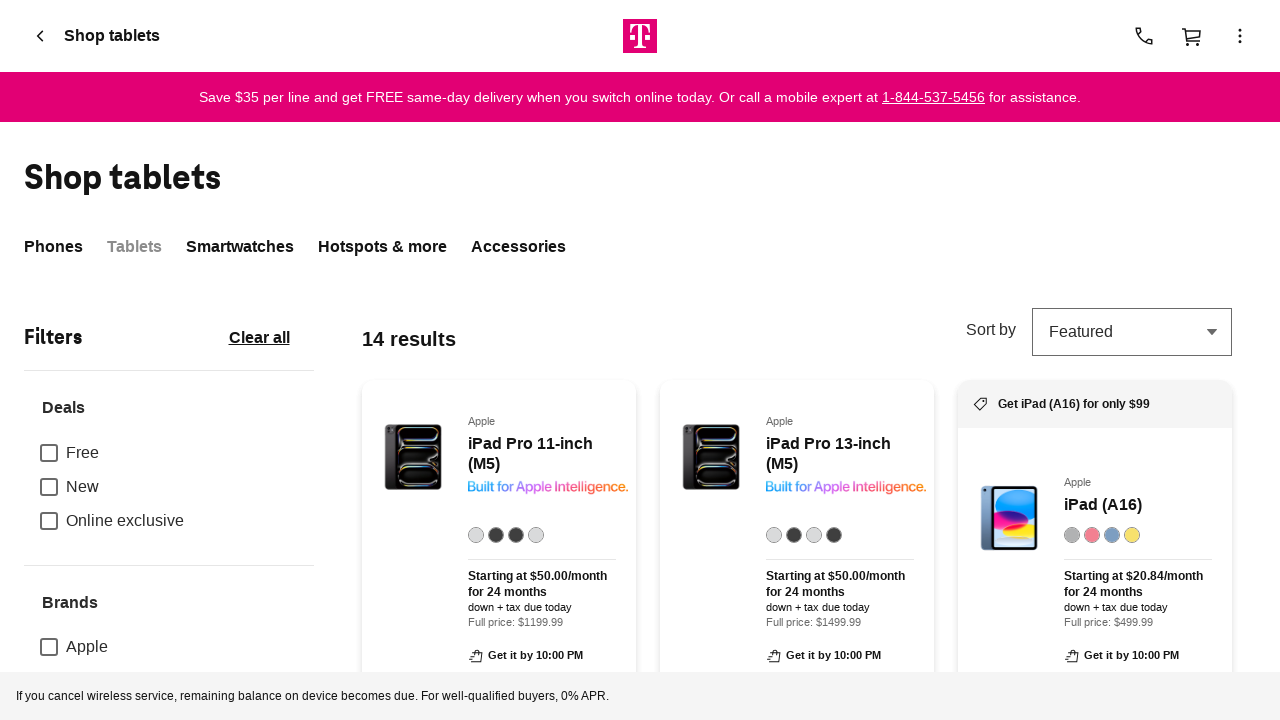

Located all deals filter checkboxes
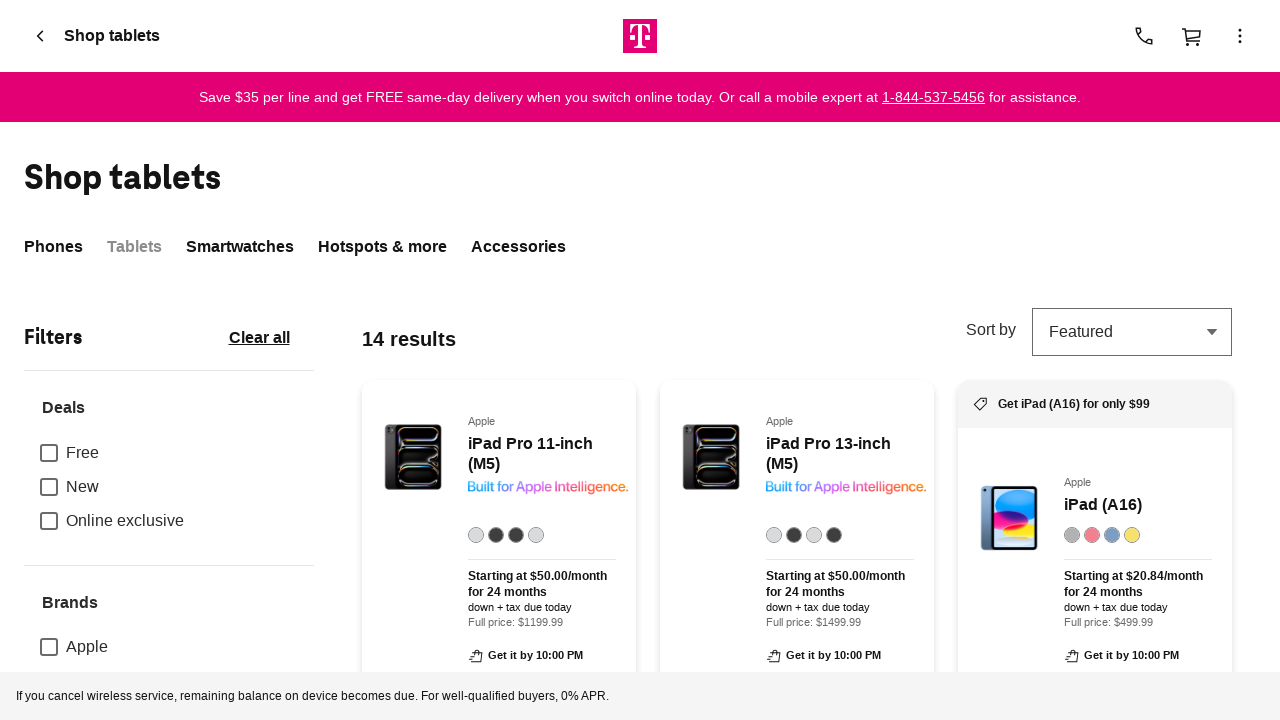

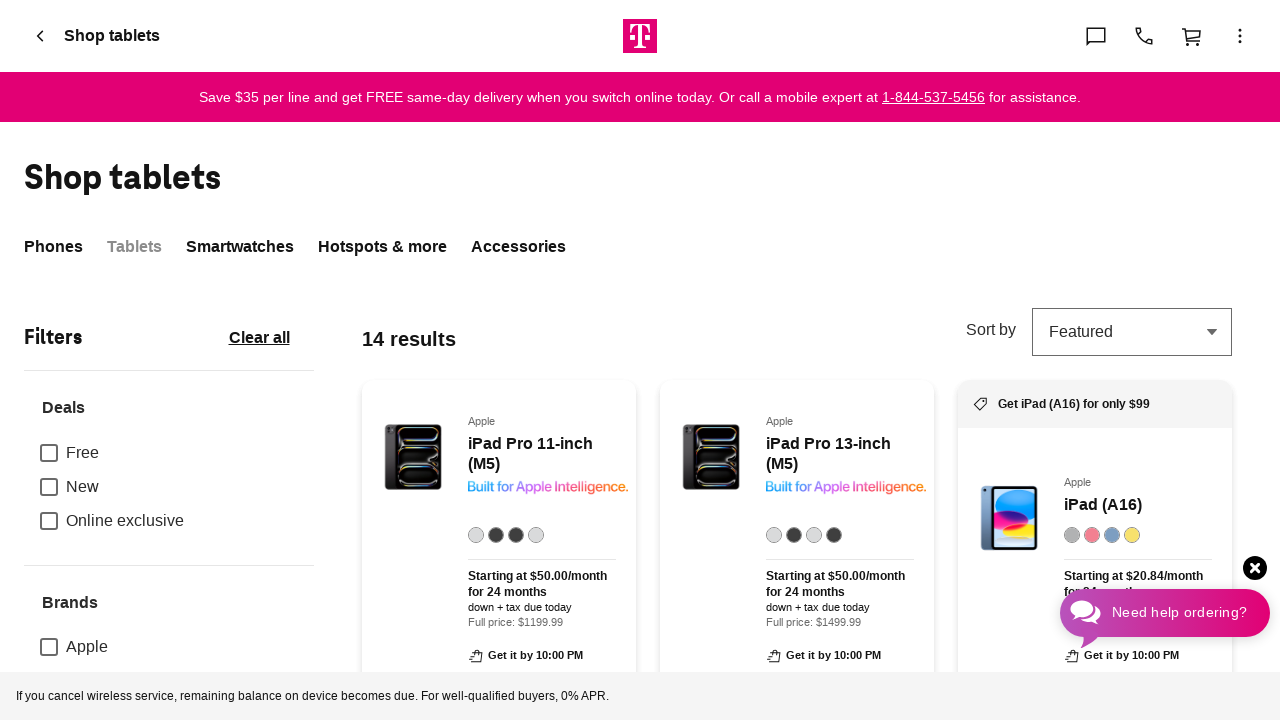